Navigates to a university website and retrieves the page content

Starting URL: http://jwc.haust.edu.cn/

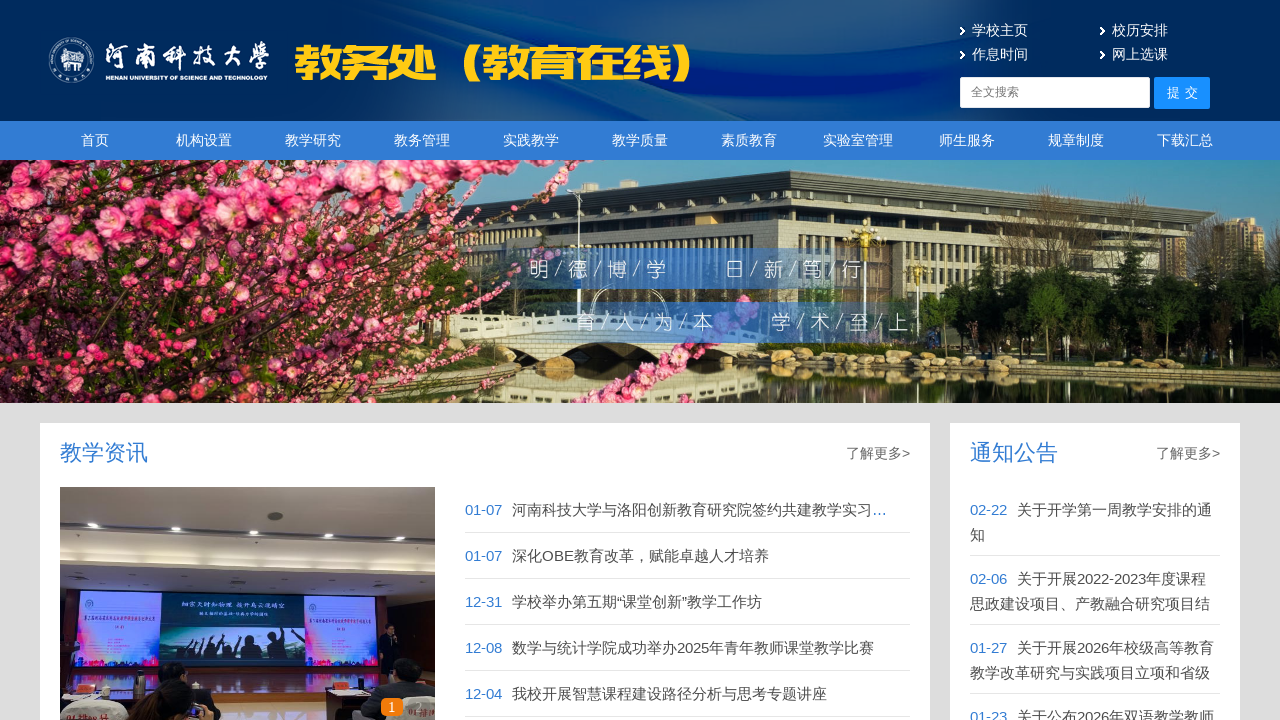

Waited for page to fully load (networkidle state reached)
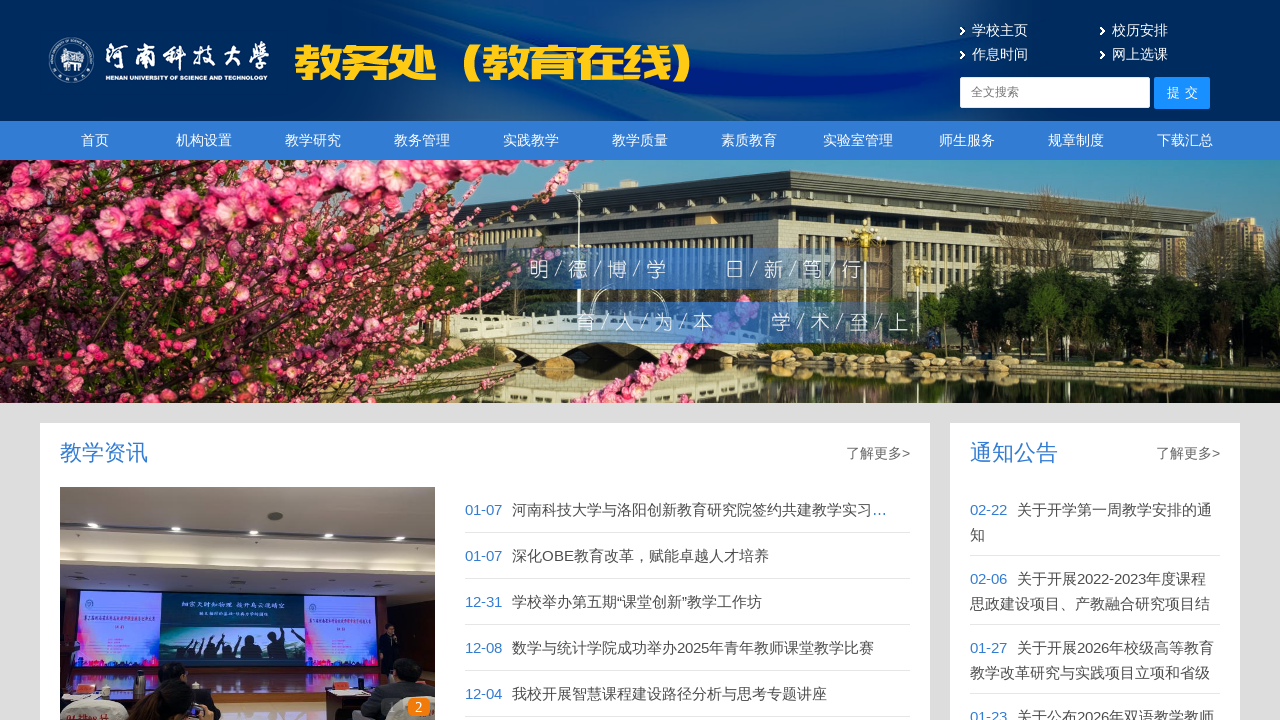

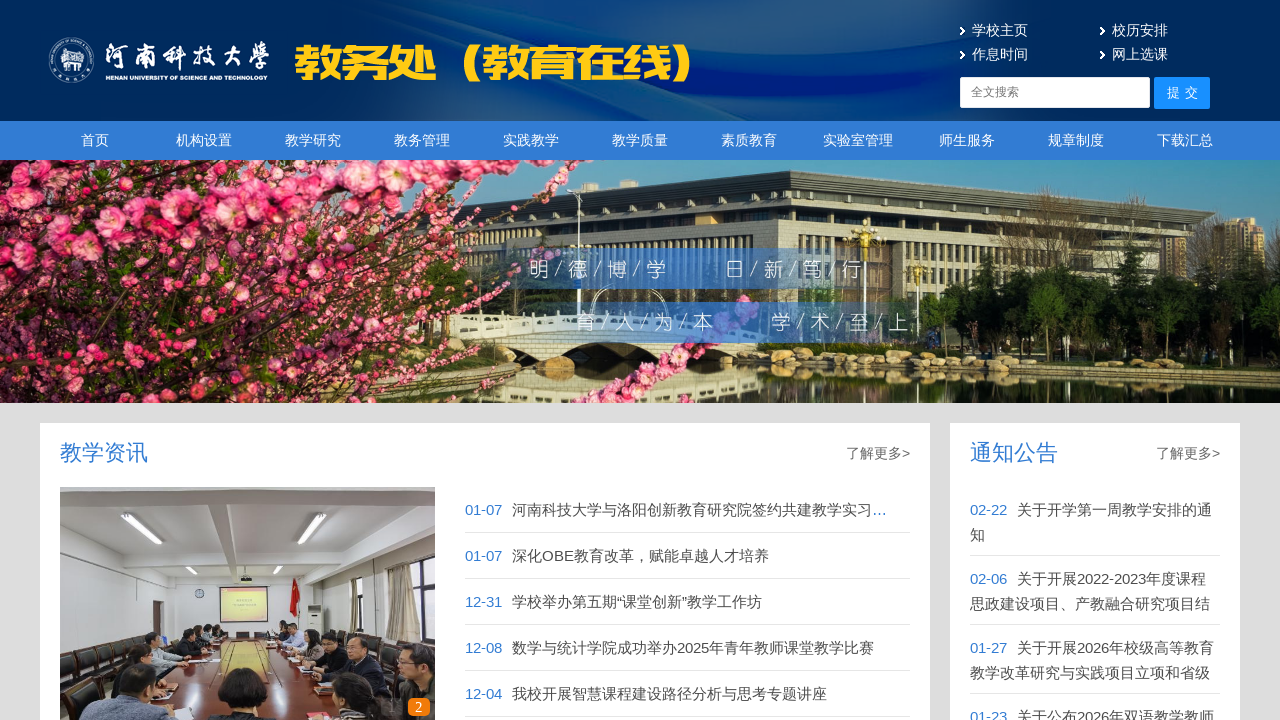